Calculates the sum of two numbers displayed on the page, selects the result from a dropdown, and submits the form

Starting URL: http://suninjuly.github.io/selects1.html

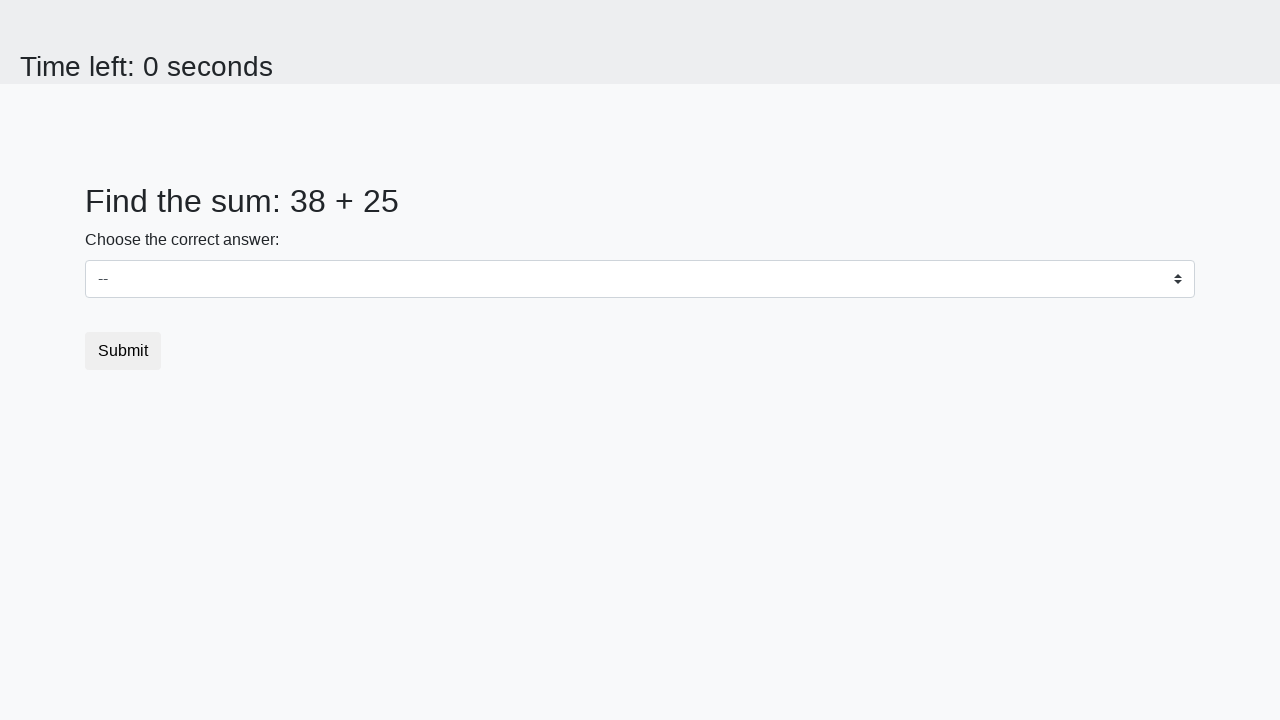

Changed button background color to yellow
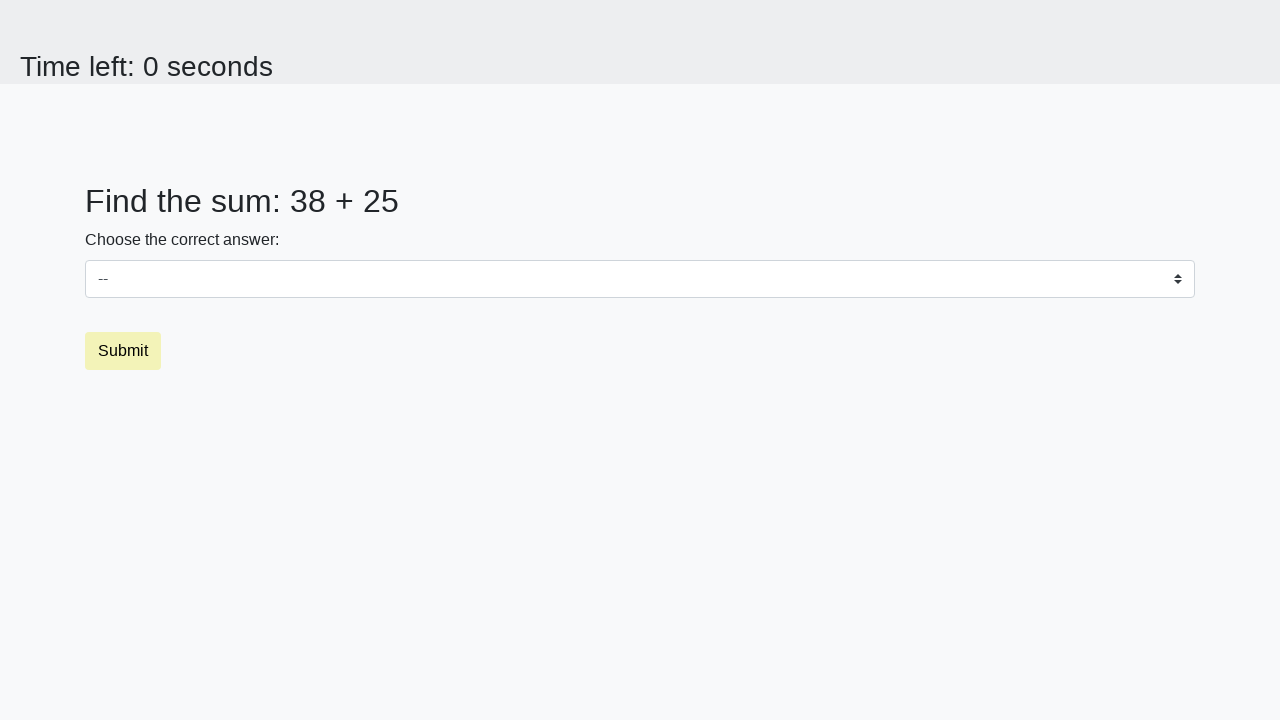

Retrieved first number from the page
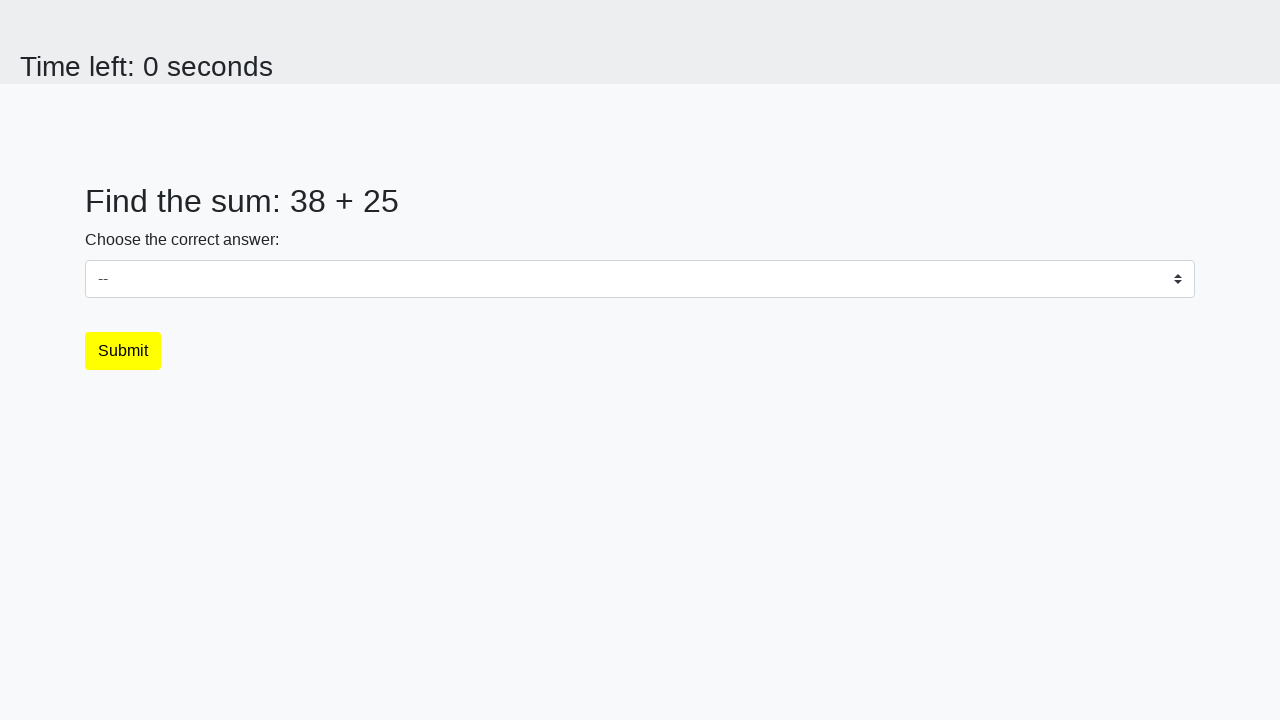

Retrieved second number from the page
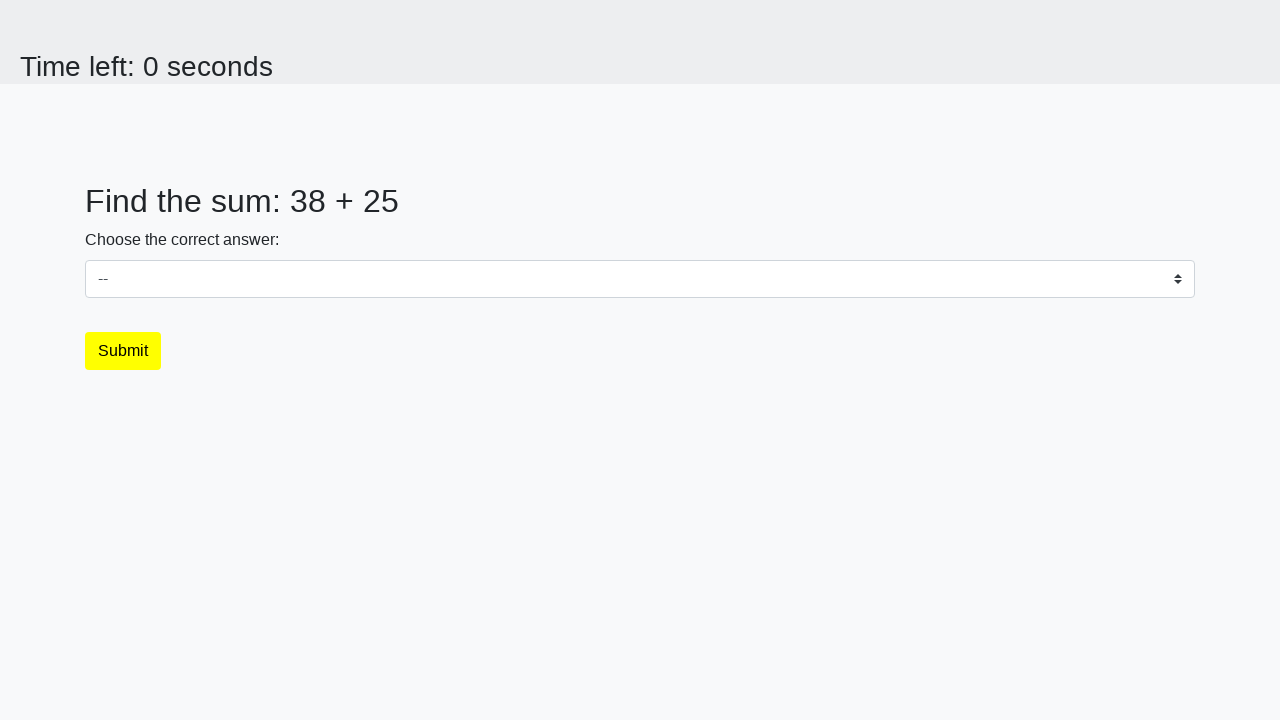

Calculated sum of 38 + 25 = 63
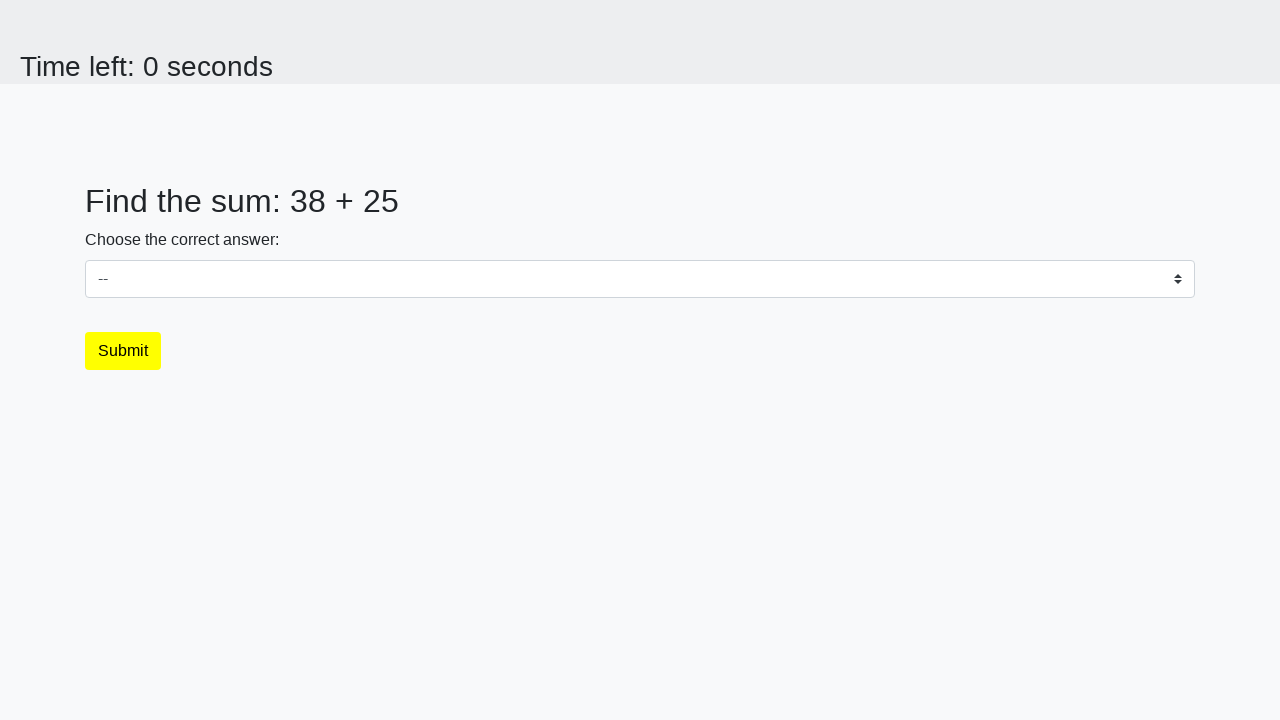

Selected 63 from the dropdown menu on #dropdown
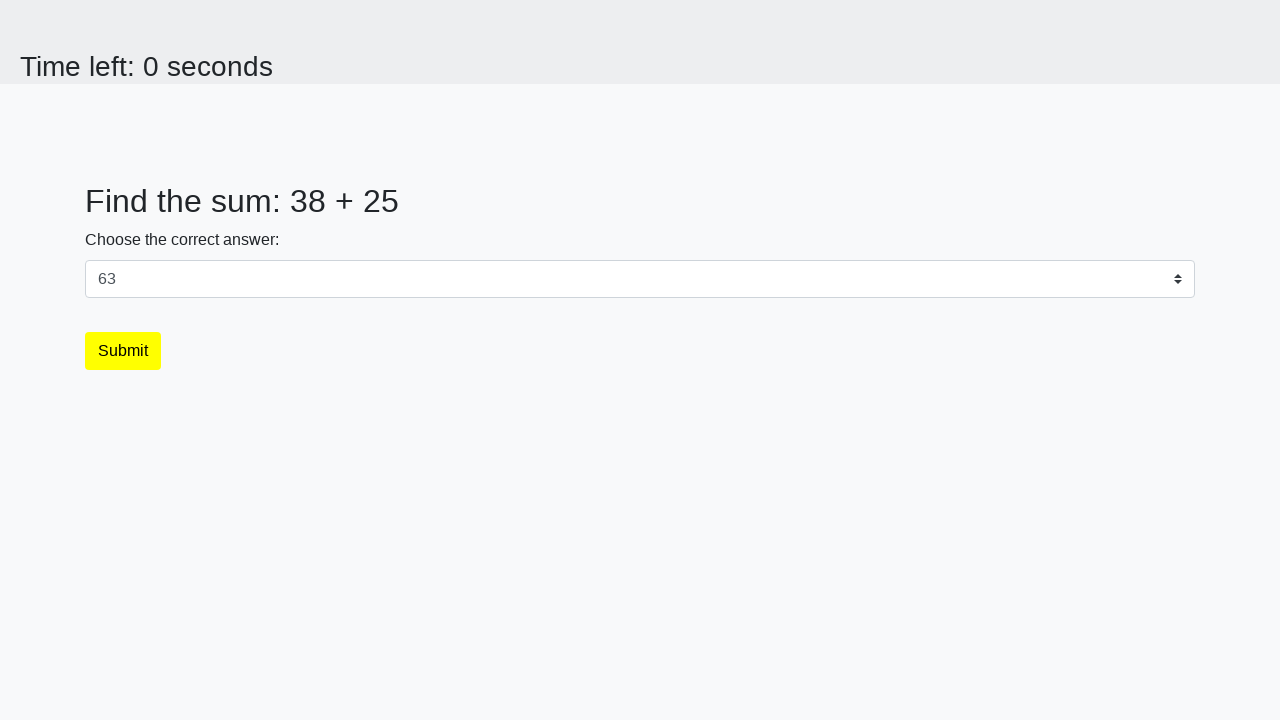

Clicked the submit button at (123, 351) on button
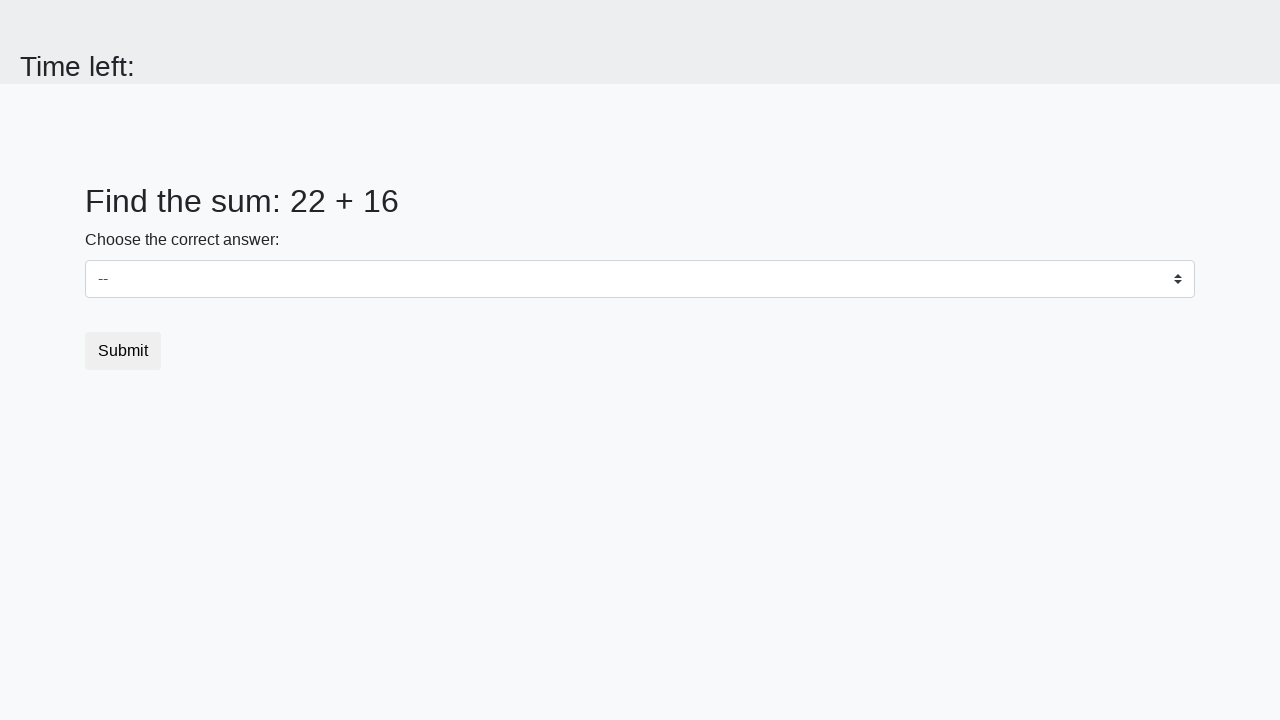

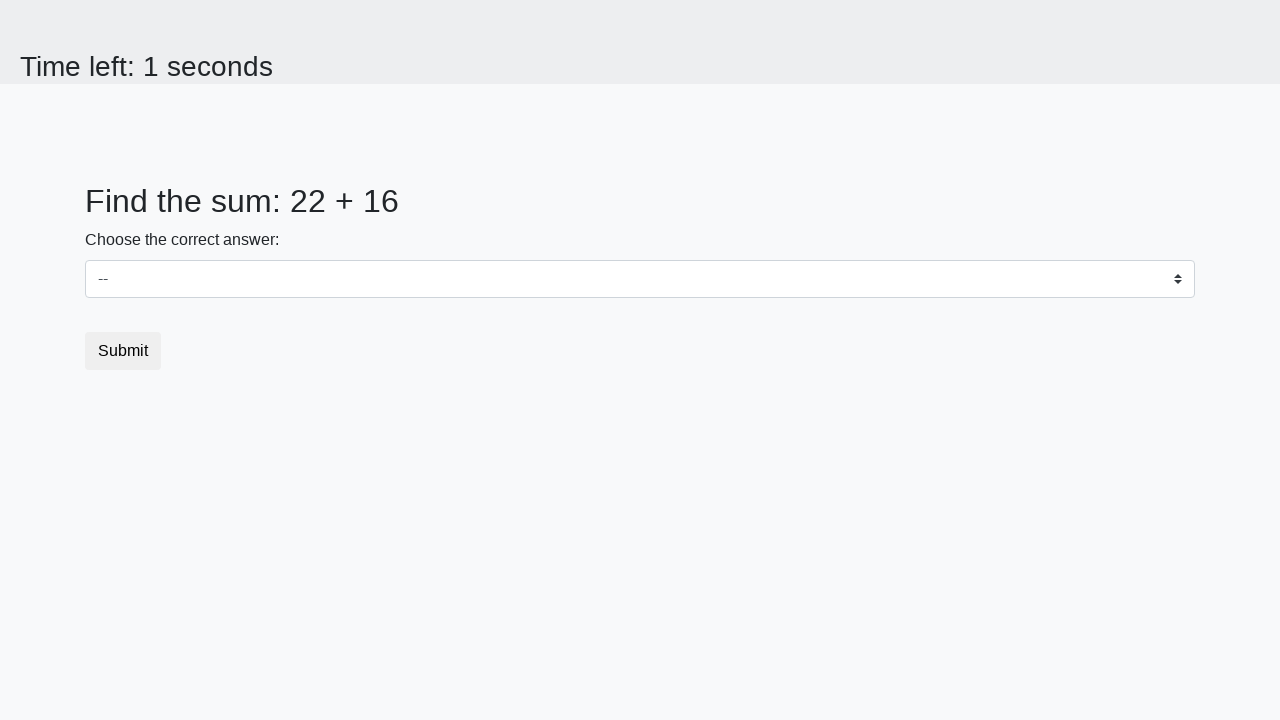